Tests that the Clear completed button displays correct text after marking an item complete

Starting URL: https://demo.playwright.dev/todomvc

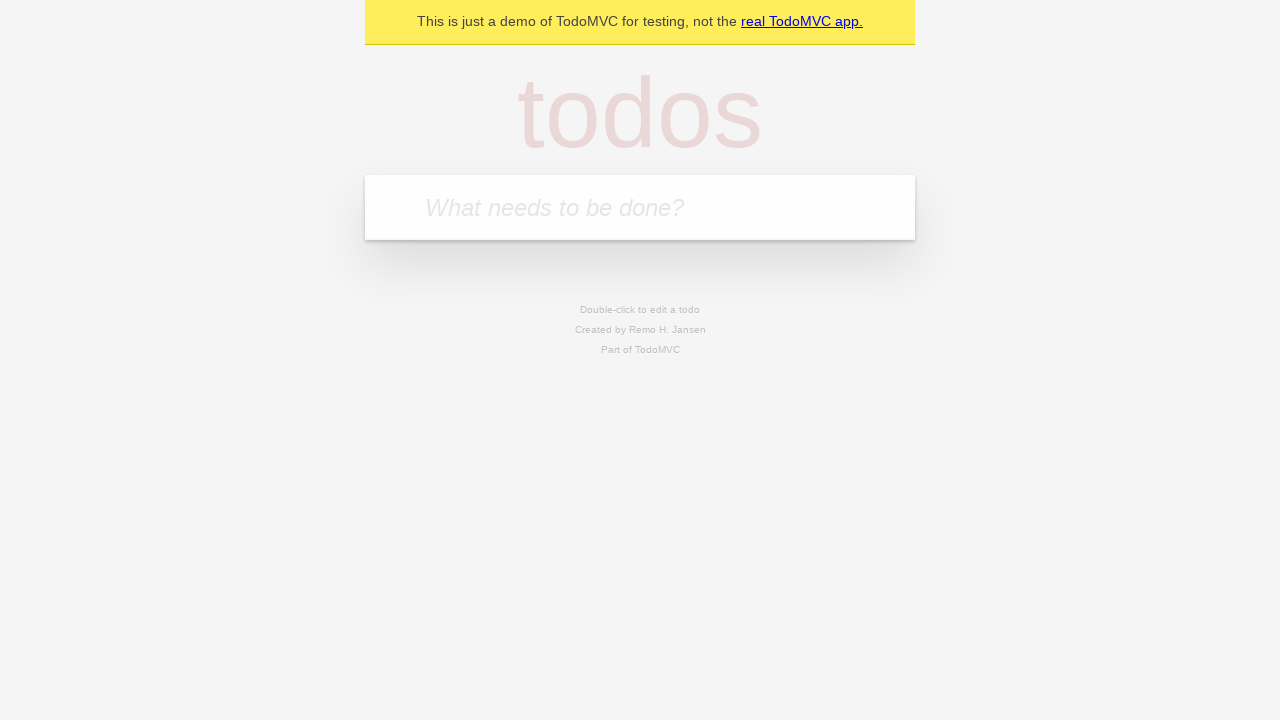

Filled todo input with 'buy some cheese' on internal:attr=[placeholder="What needs to be done?"i]
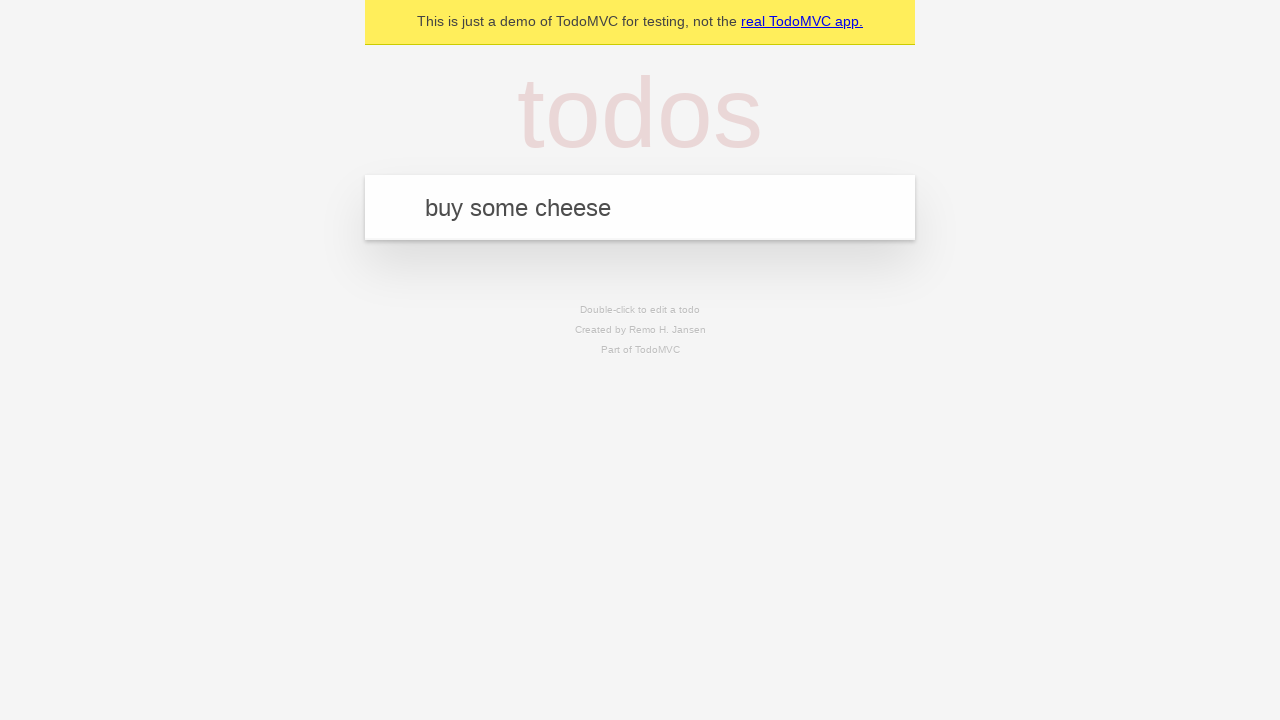

Pressed Enter to create first todo item on internal:attr=[placeholder="What needs to be done?"i]
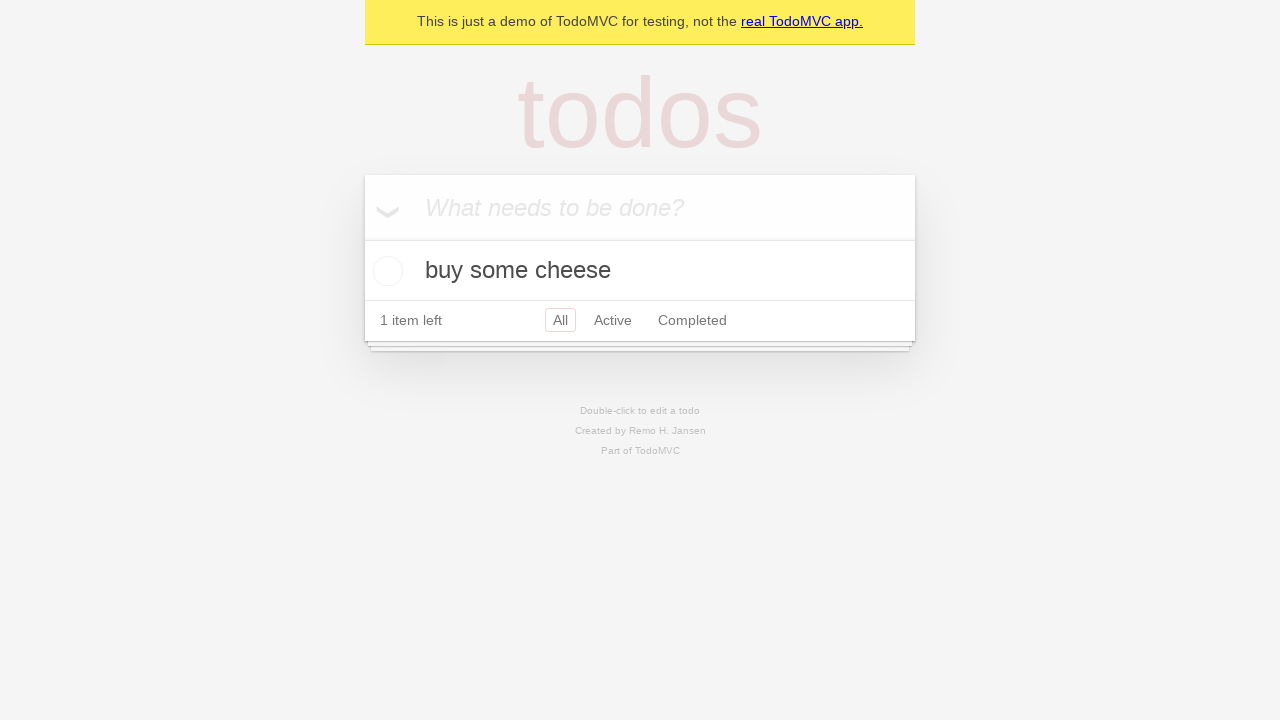

Filled todo input with 'feed the cat' on internal:attr=[placeholder="What needs to be done?"i]
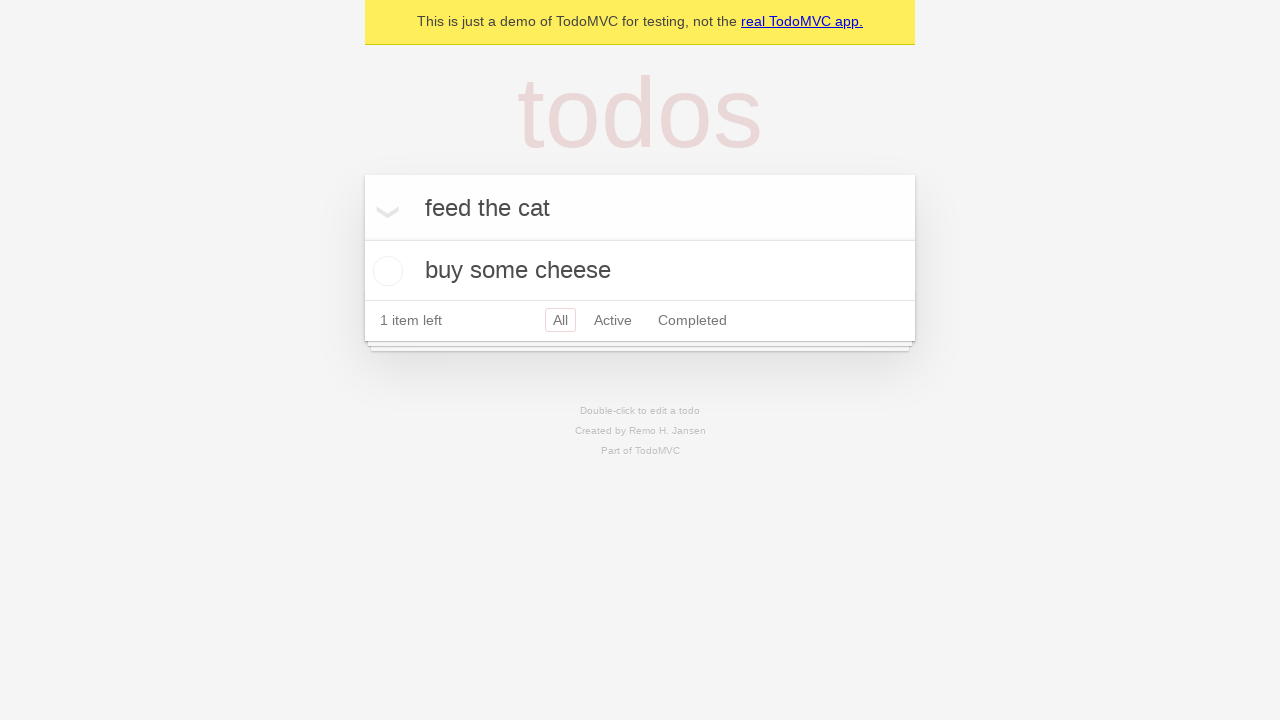

Pressed Enter to create second todo item on internal:attr=[placeholder="What needs to be done?"i]
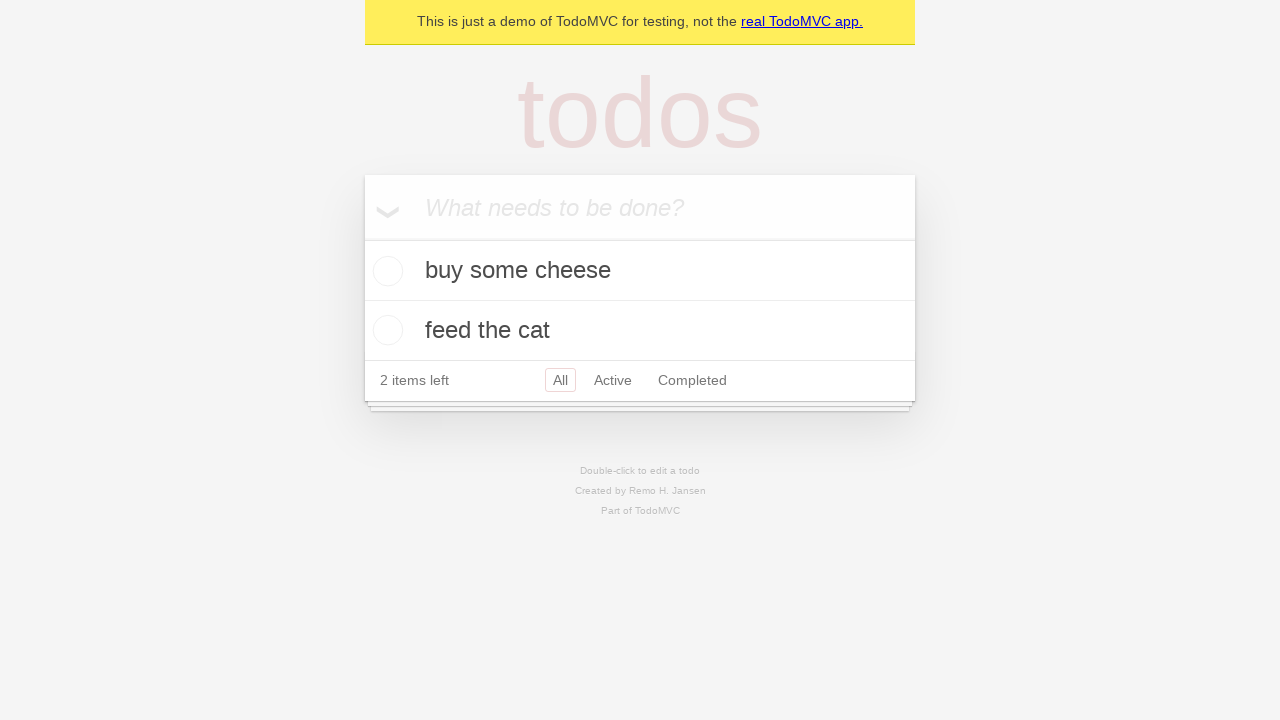

Filled todo input with 'book a doctors appointment' on internal:attr=[placeholder="What needs to be done?"i]
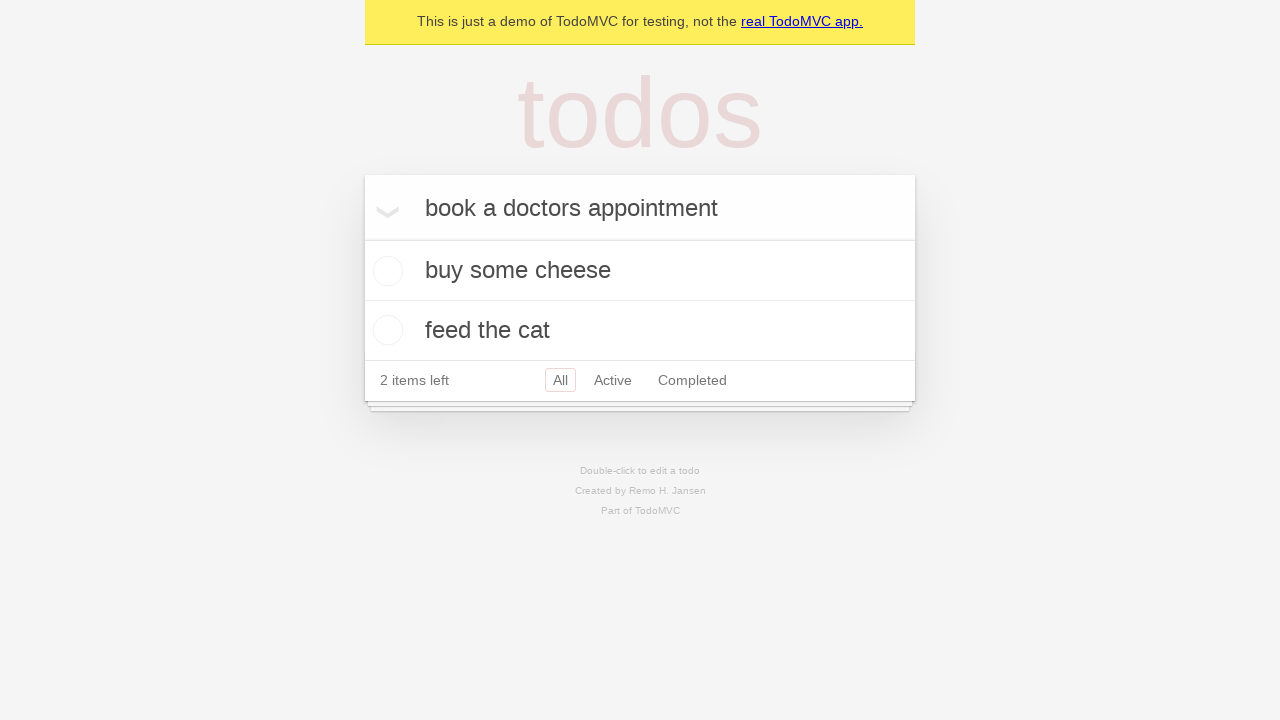

Pressed Enter to create third todo item on internal:attr=[placeholder="What needs to be done?"i]
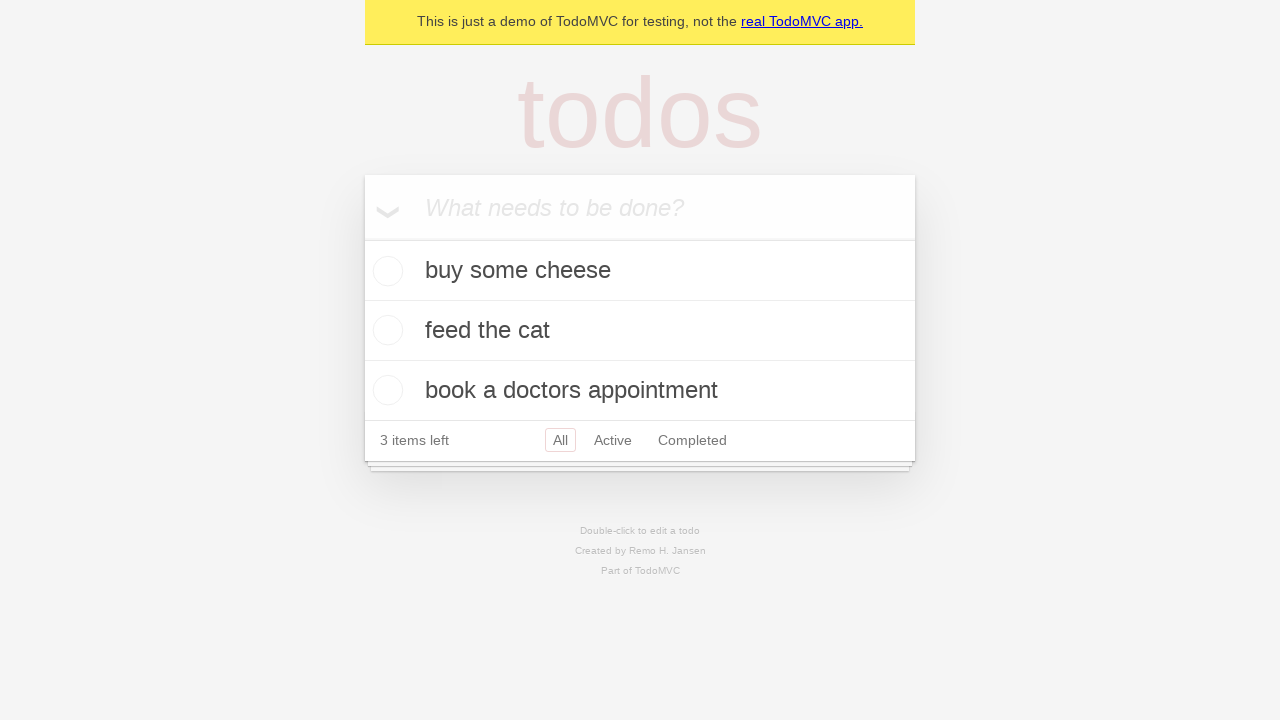

Waited for all three todo items to be created
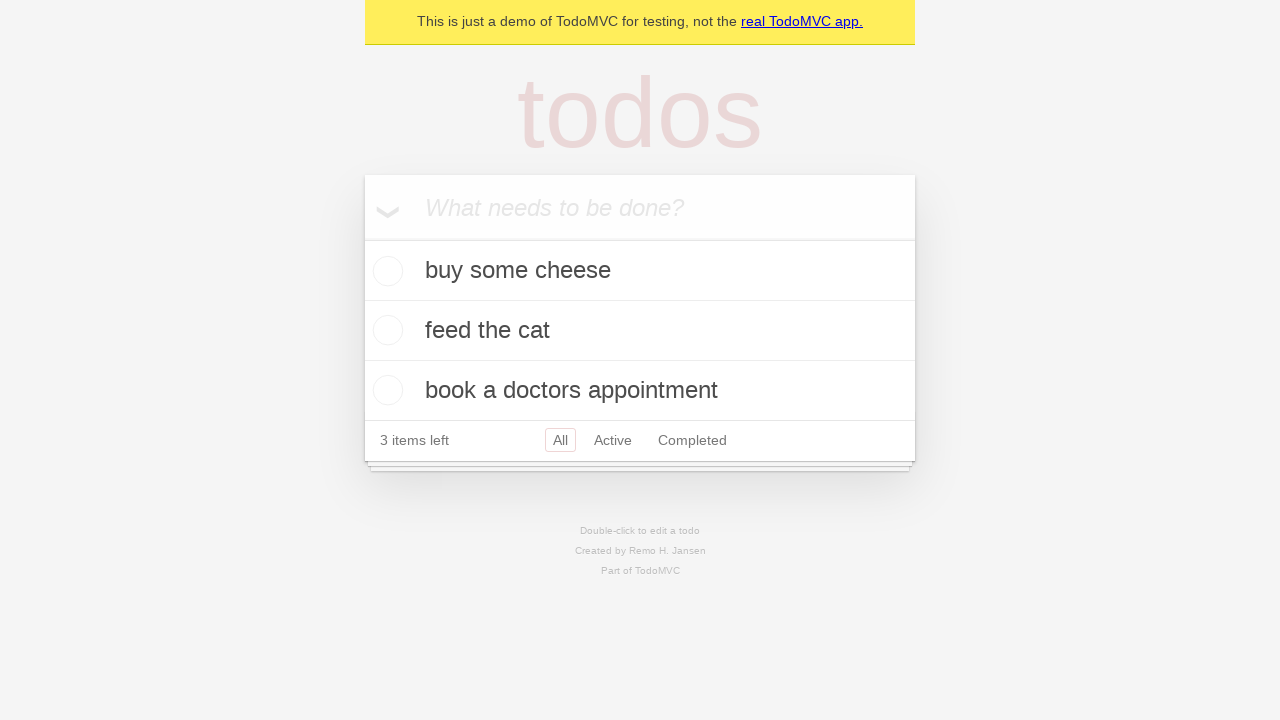

Marked first todo item as complete at (385, 271) on .todo-list li .toggle >> nth=0
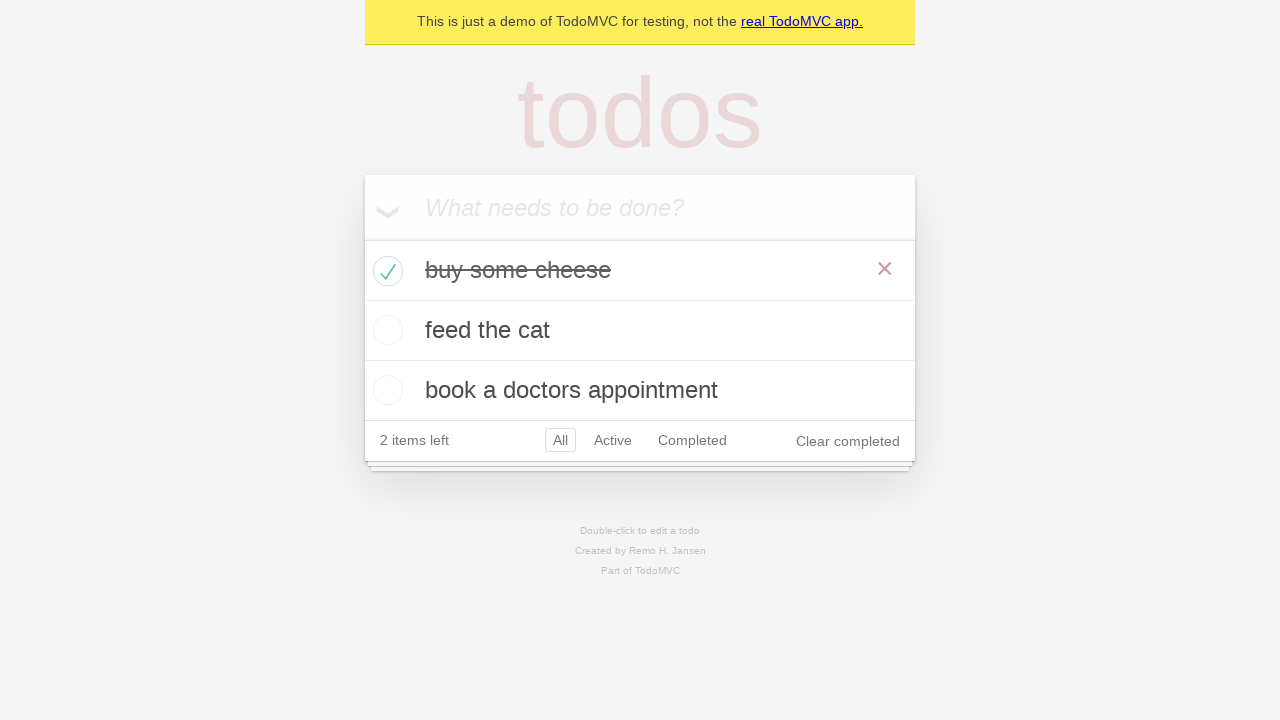

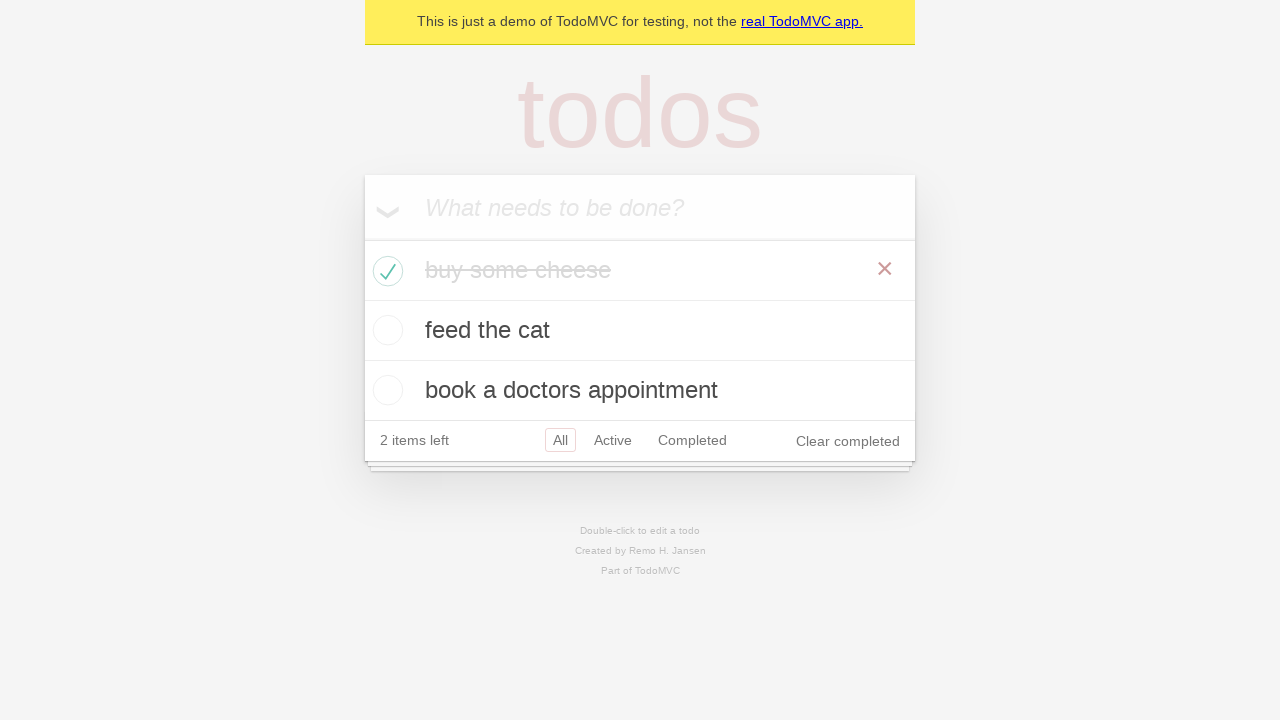